Tests entering text in a JavaScript prompt dialog by clicking the prompt button and entering text

Starting URL: http://the-internet.herokuapp.com/javascript_alerts

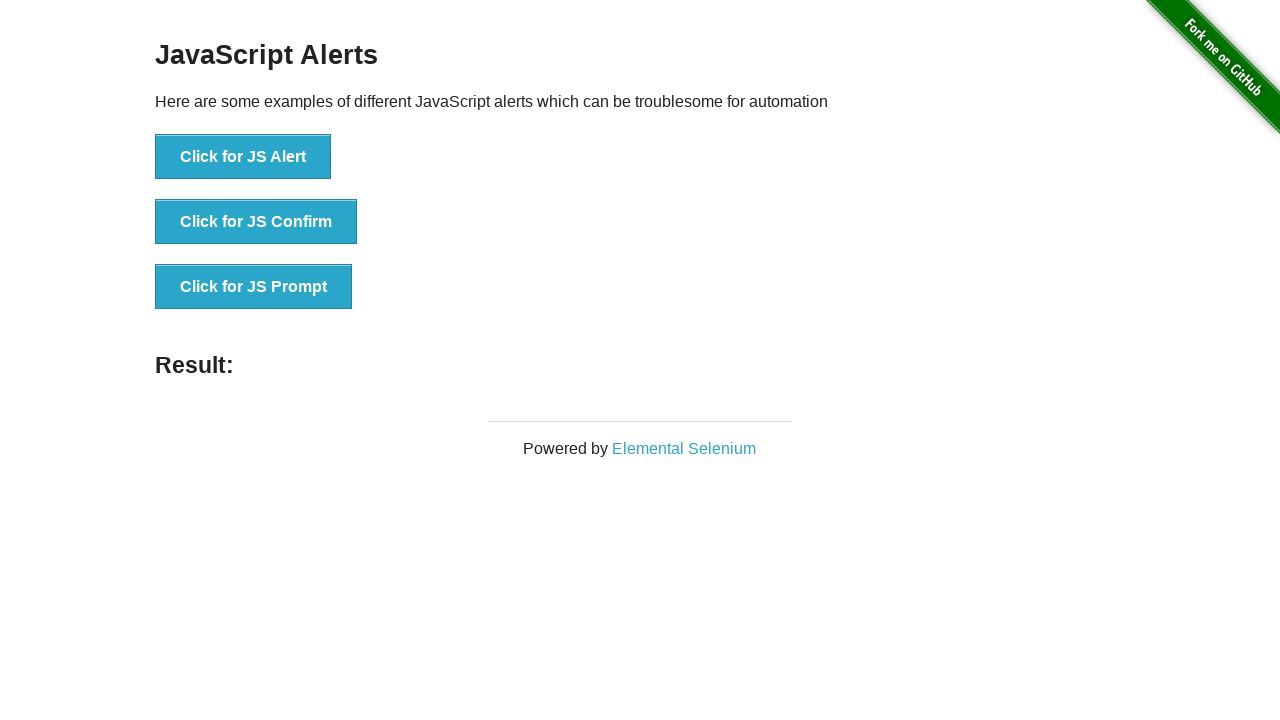

Set up dialog handler to accept prompt with message 'Test input message'
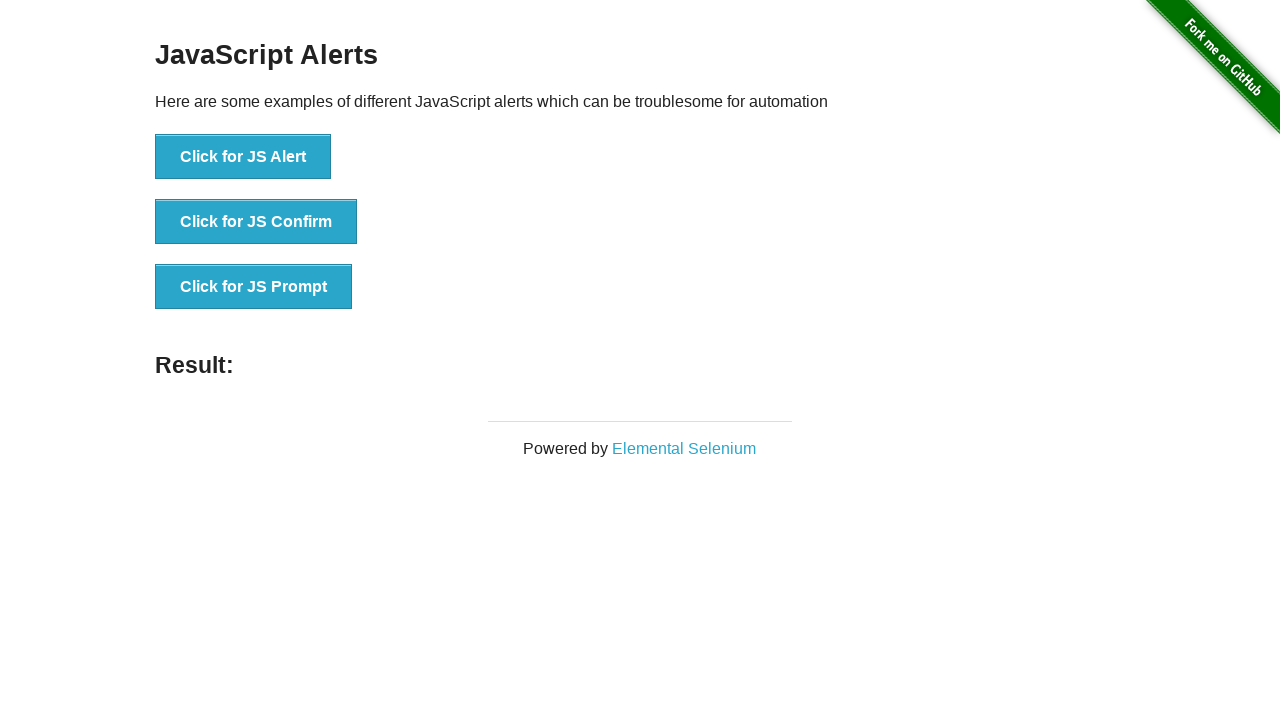

Clicked prompt button to trigger JavaScript prompt dialog at (254, 287) on xpath=//button[@onclick='jsPrompt()']
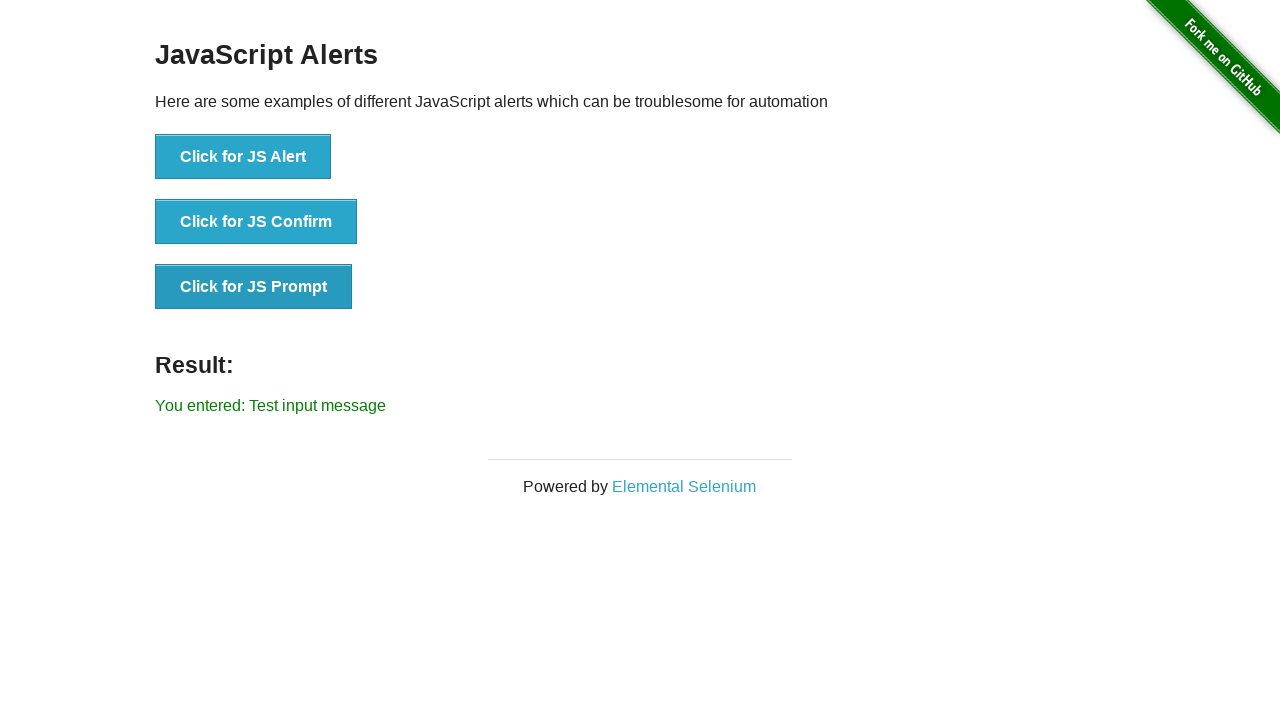

Verified result displays entered text 'You entered: Test input message'
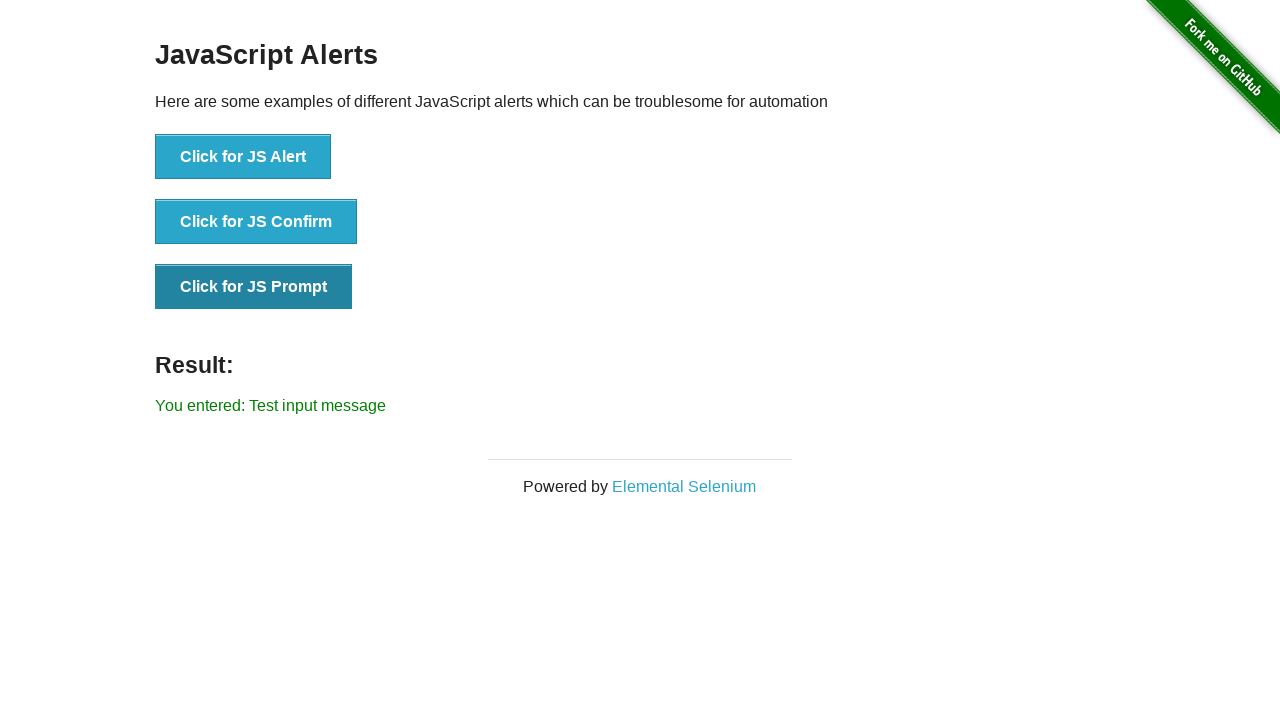

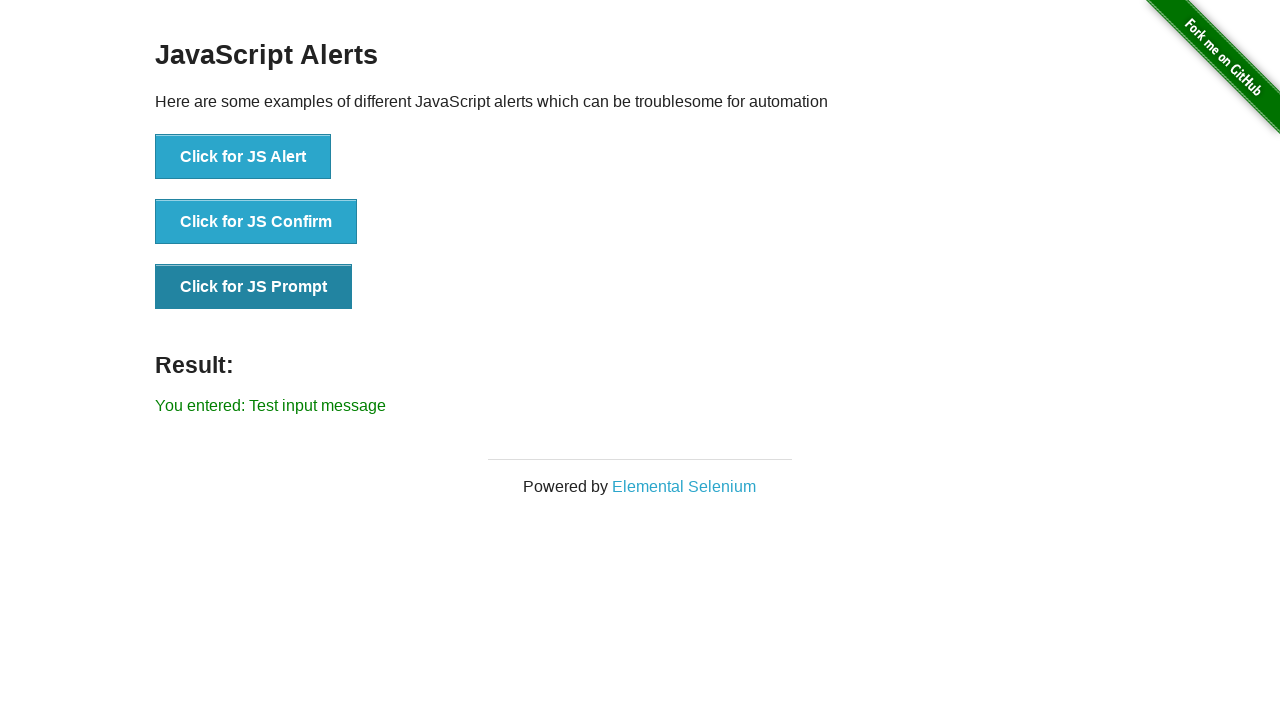